Tests a simple registration form by filling in first name, last name, email, and phone number fields, then submitting the form and handling the confirmation alert.

Starting URL: https://v1.training-support.net/selenium/simple-form

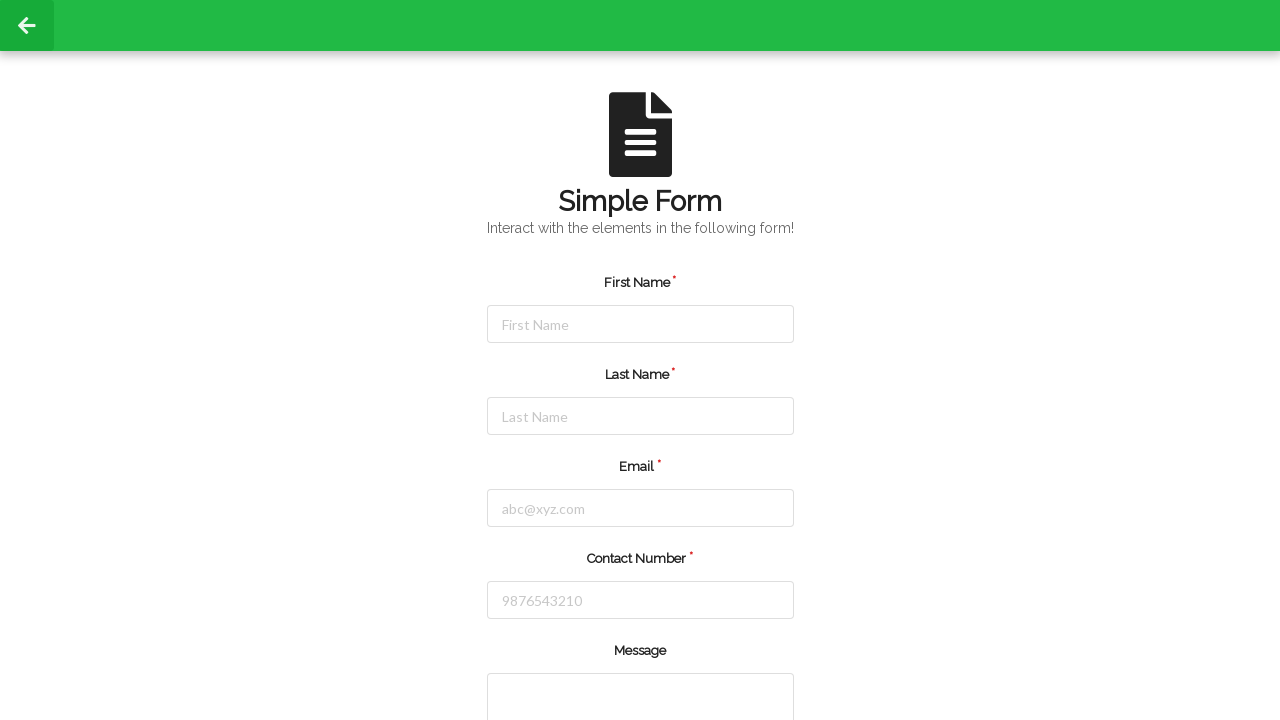

Filled first name field with 'Sarah' on #firstName
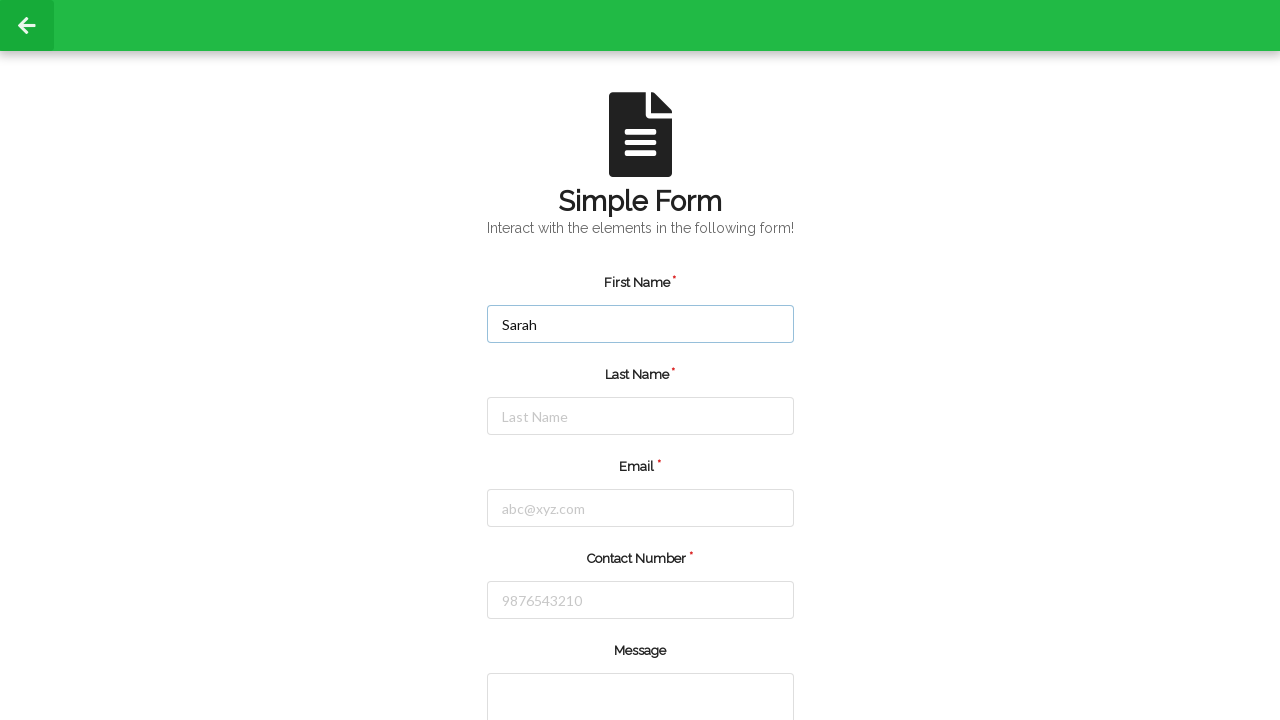

Filled last name field with 'Johnson' on #lastName
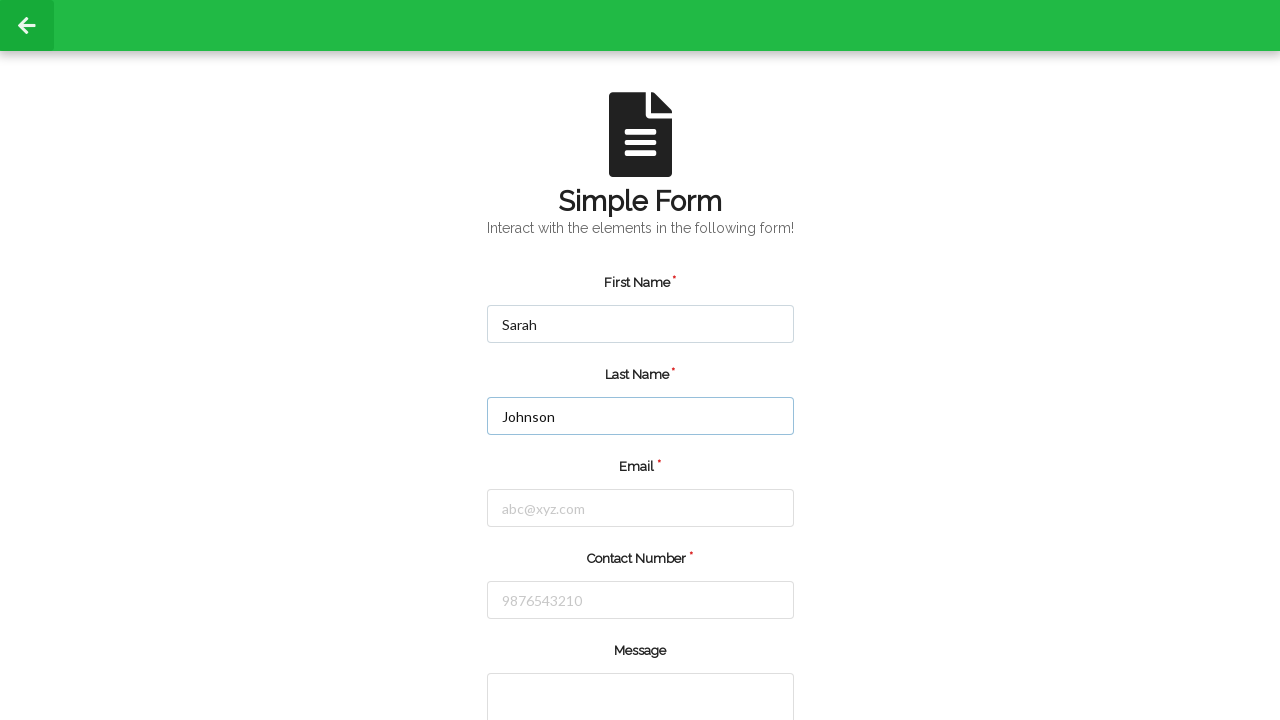

Filled email field with 'sarah.johnson@testmail.com' on #email
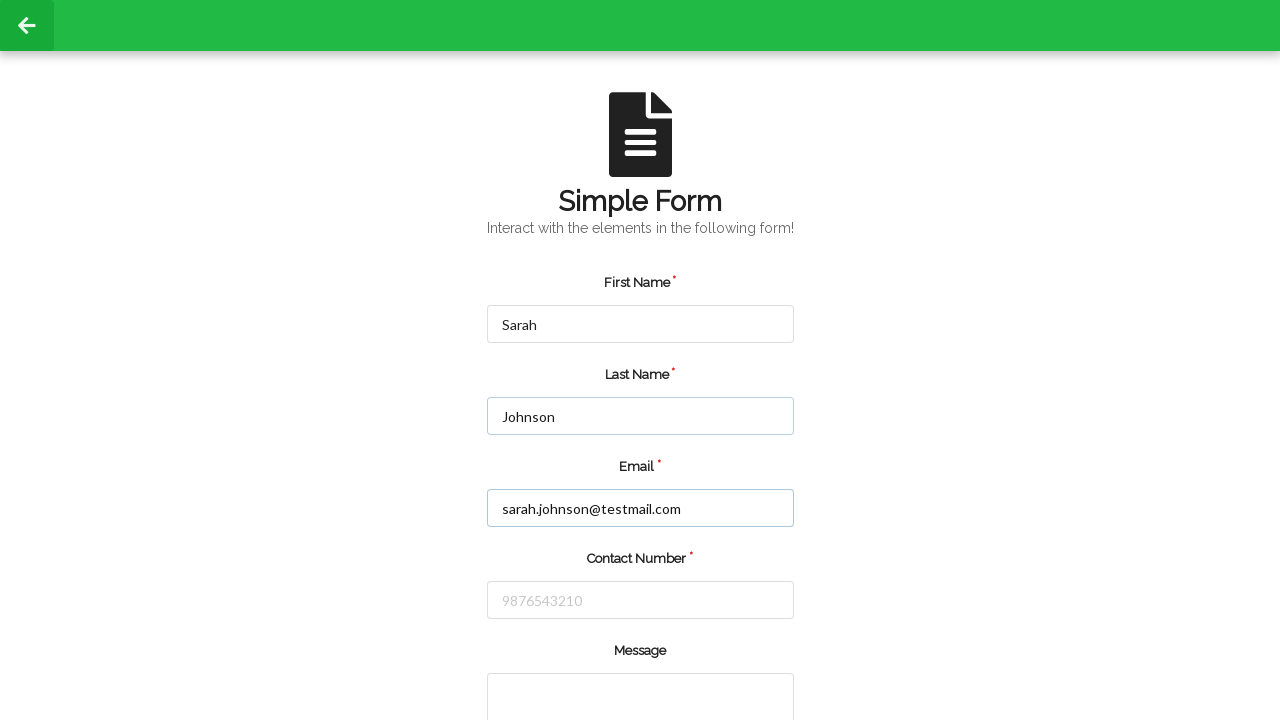

Filled phone number field with '5551234567' on #number
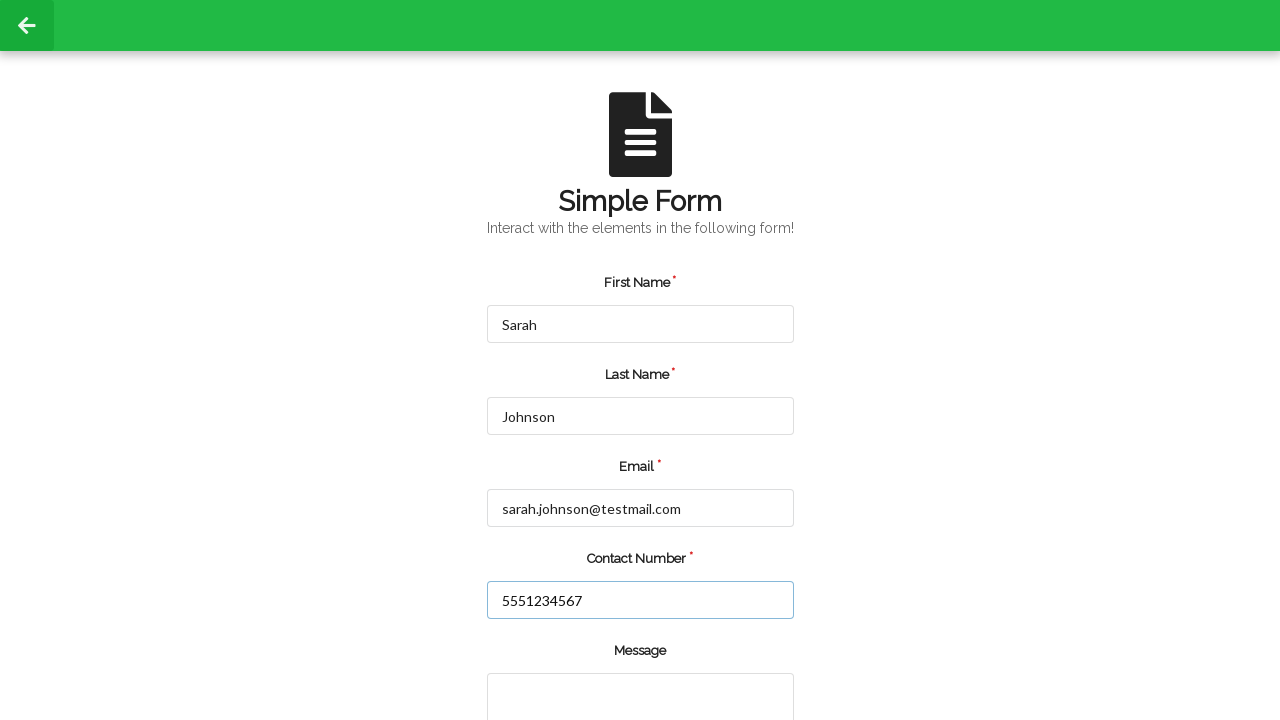

Clicked the submit button at (558, 660) on input.green
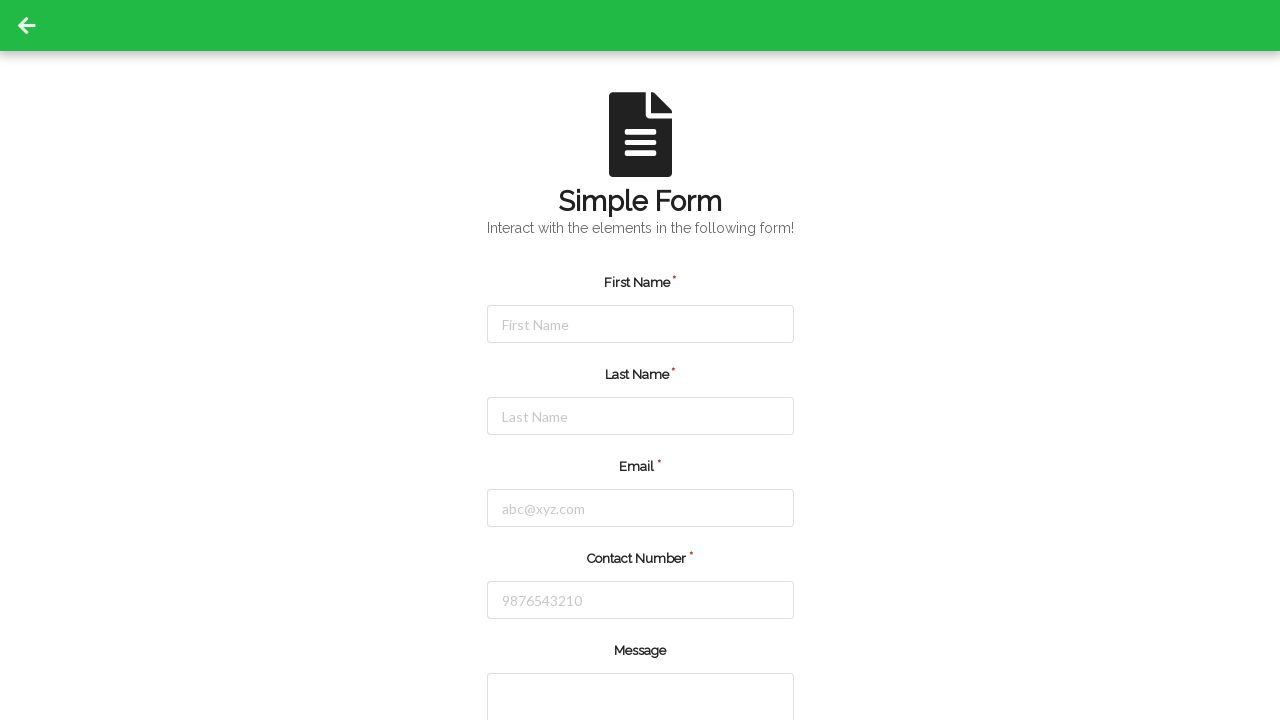

Set up dialog handler to accept alerts
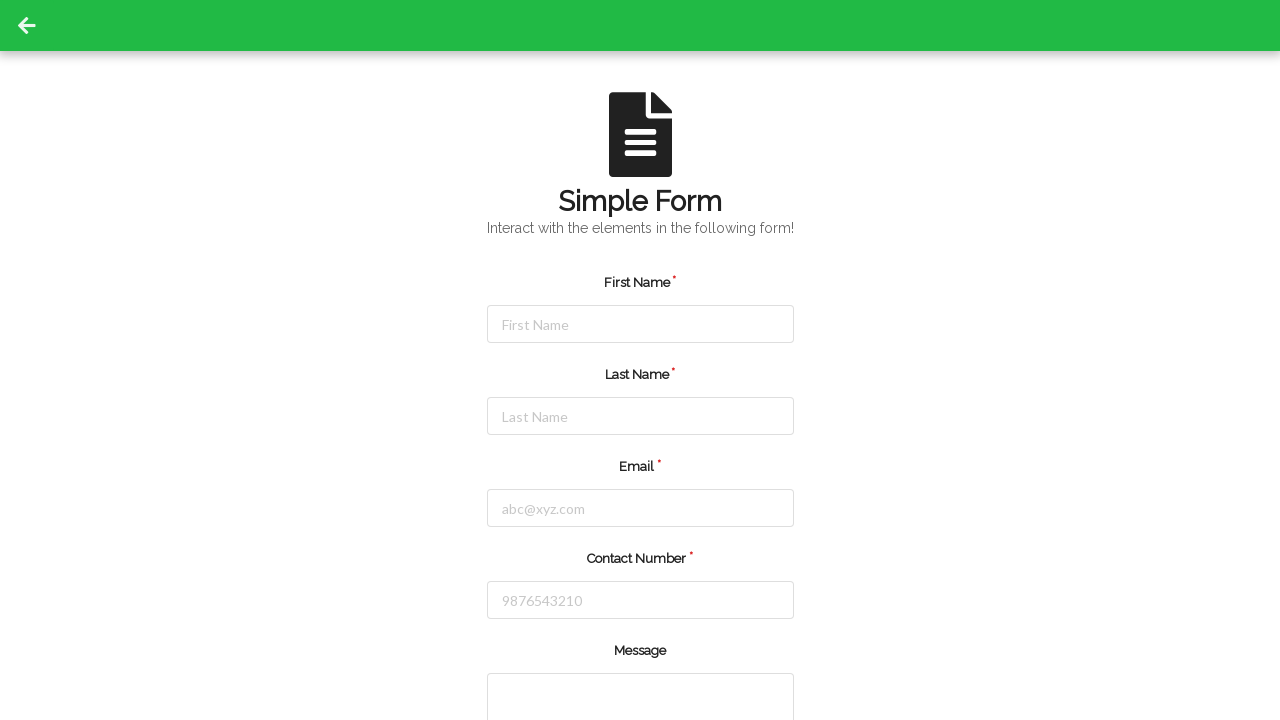

Waited for confirmation alert
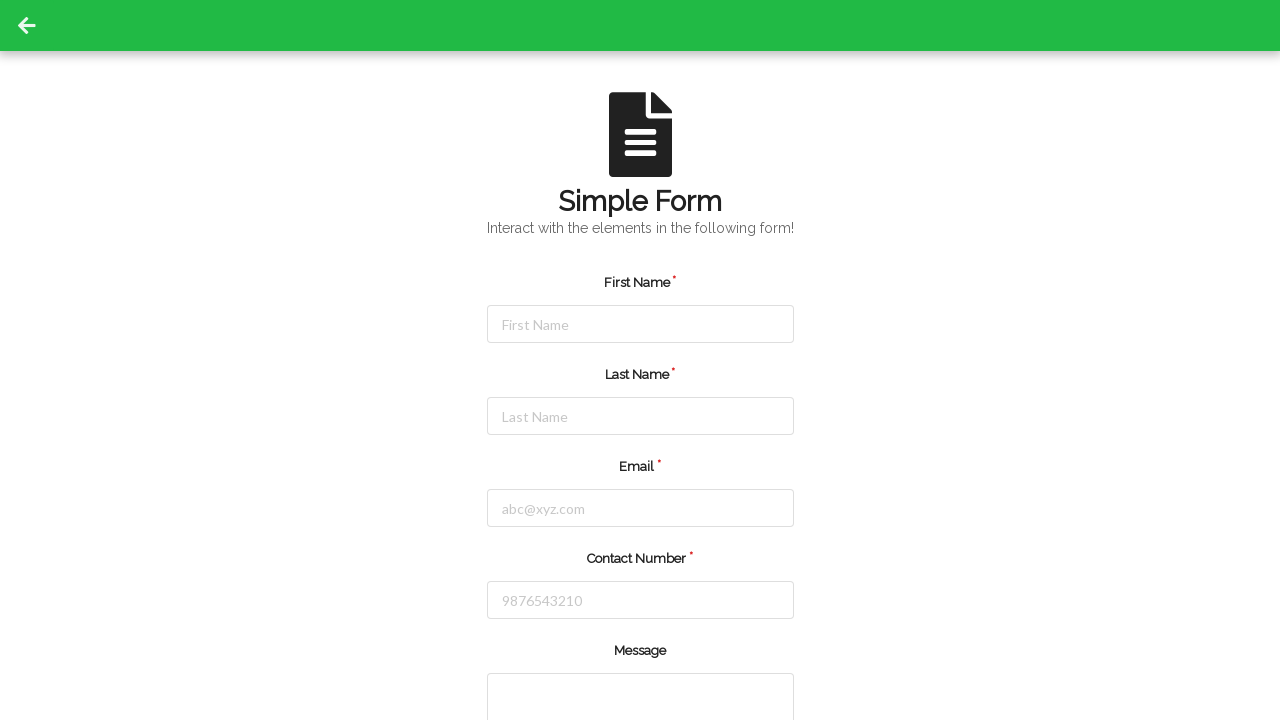

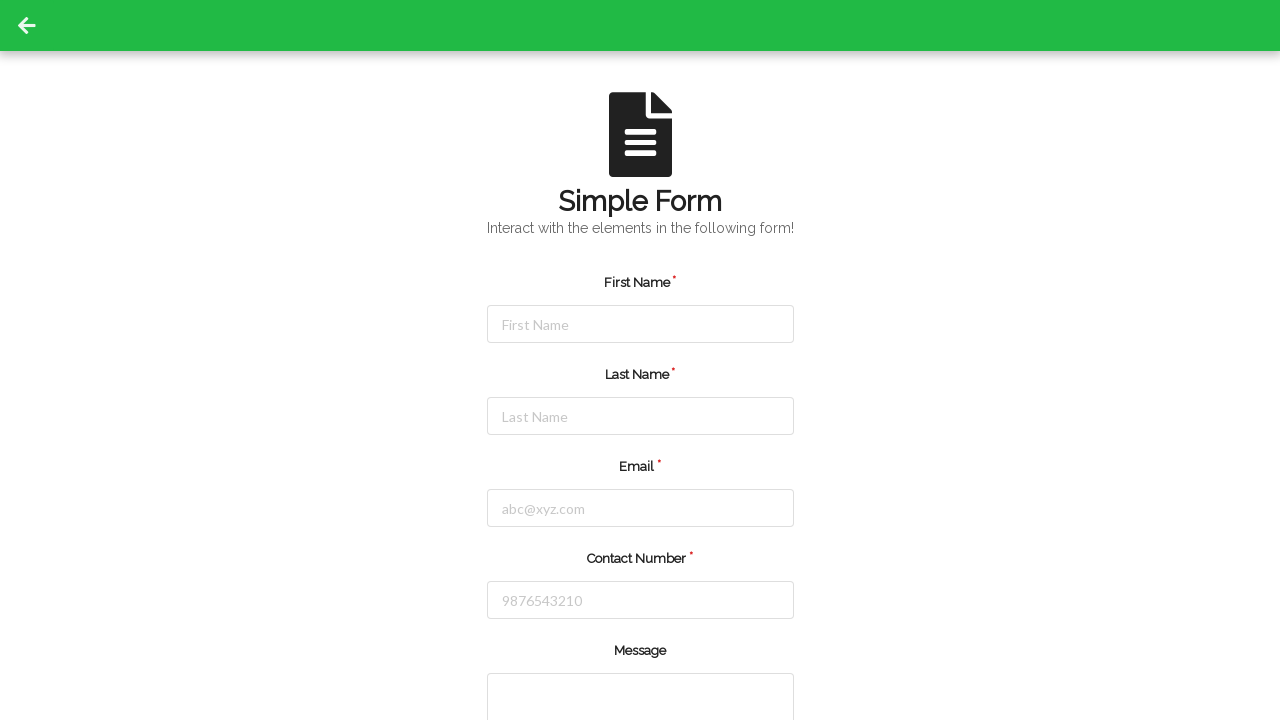